Tests that clicking the Due column header twice sorts the table values in descending order.

Starting URL: http://the-internet.herokuapp.com/tables

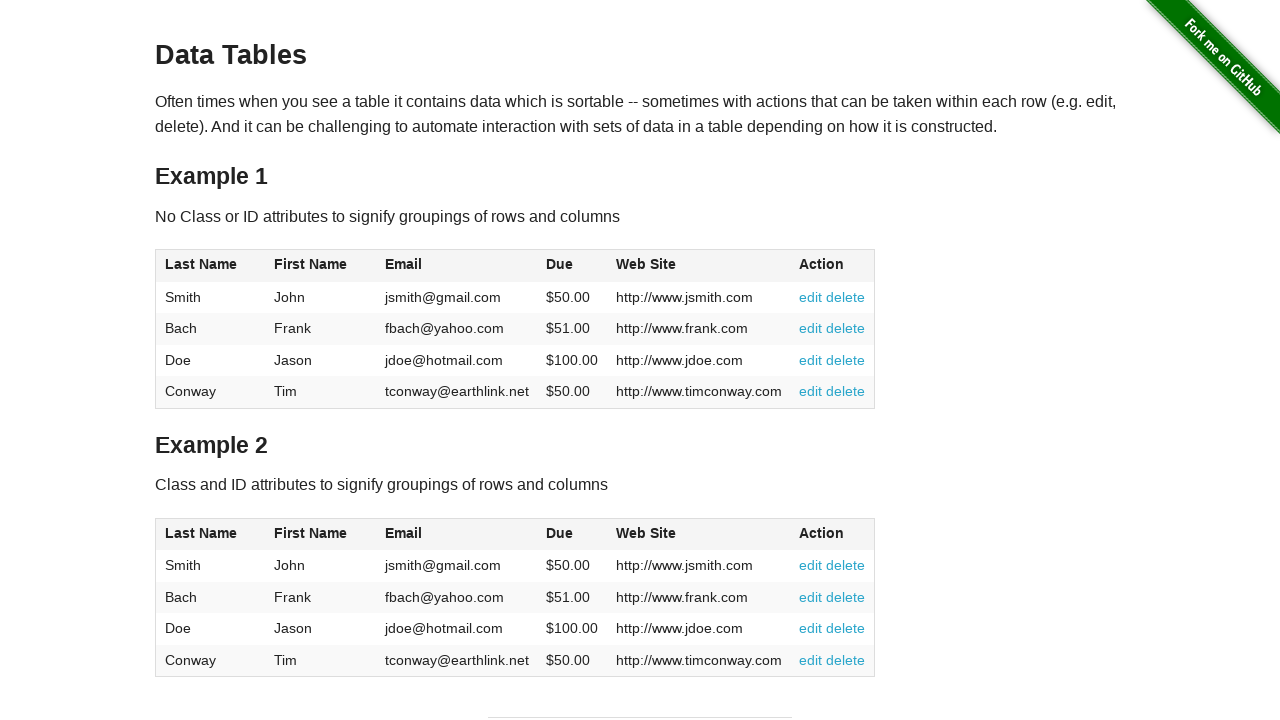

Clicked Due column header (first click) at (572, 266) on #table1 thead tr th:nth-of-type(4)
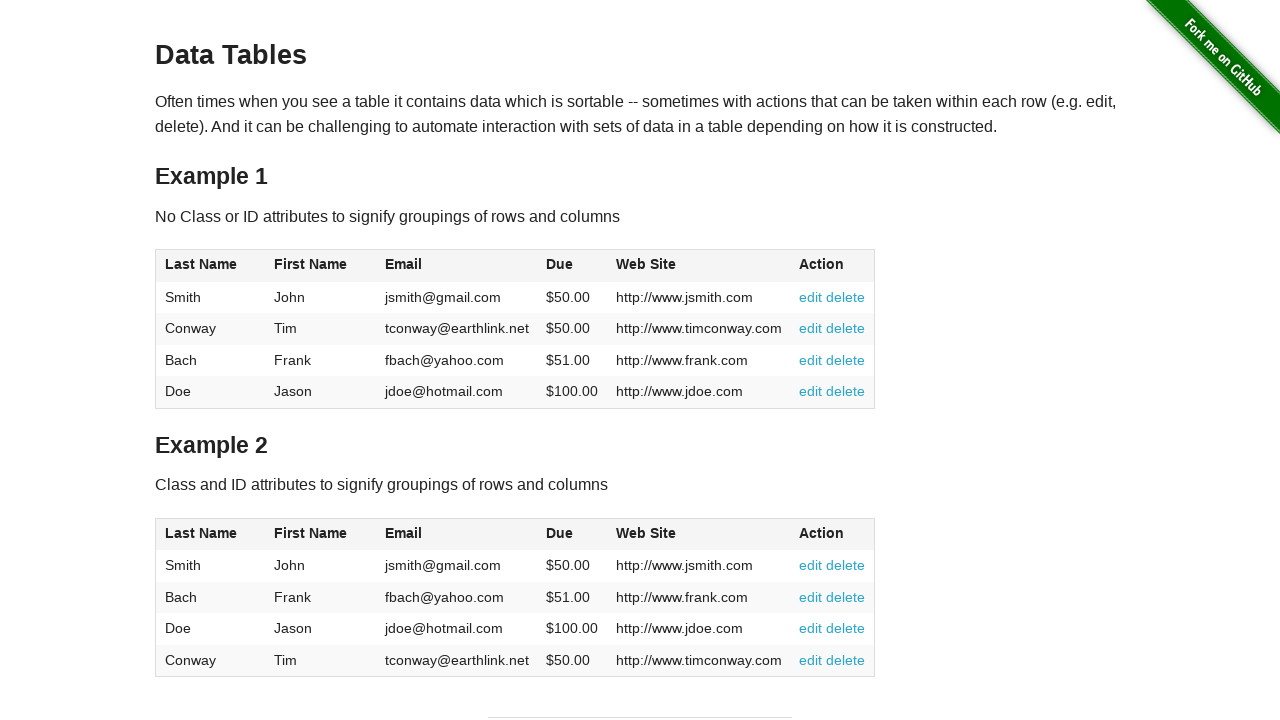

Clicked Due column header (second click to sort descending) at (572, 266) on #table1 thead tr th:nth-of-type(4)
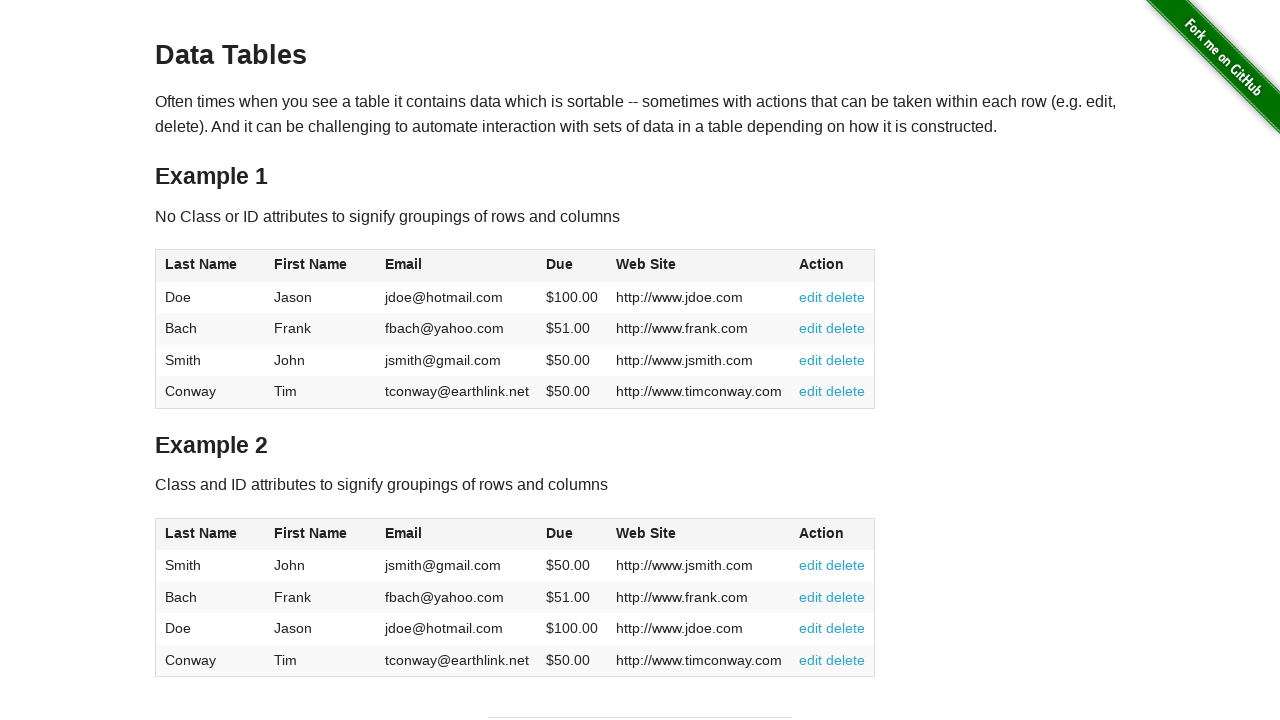

Table data loaded and visible
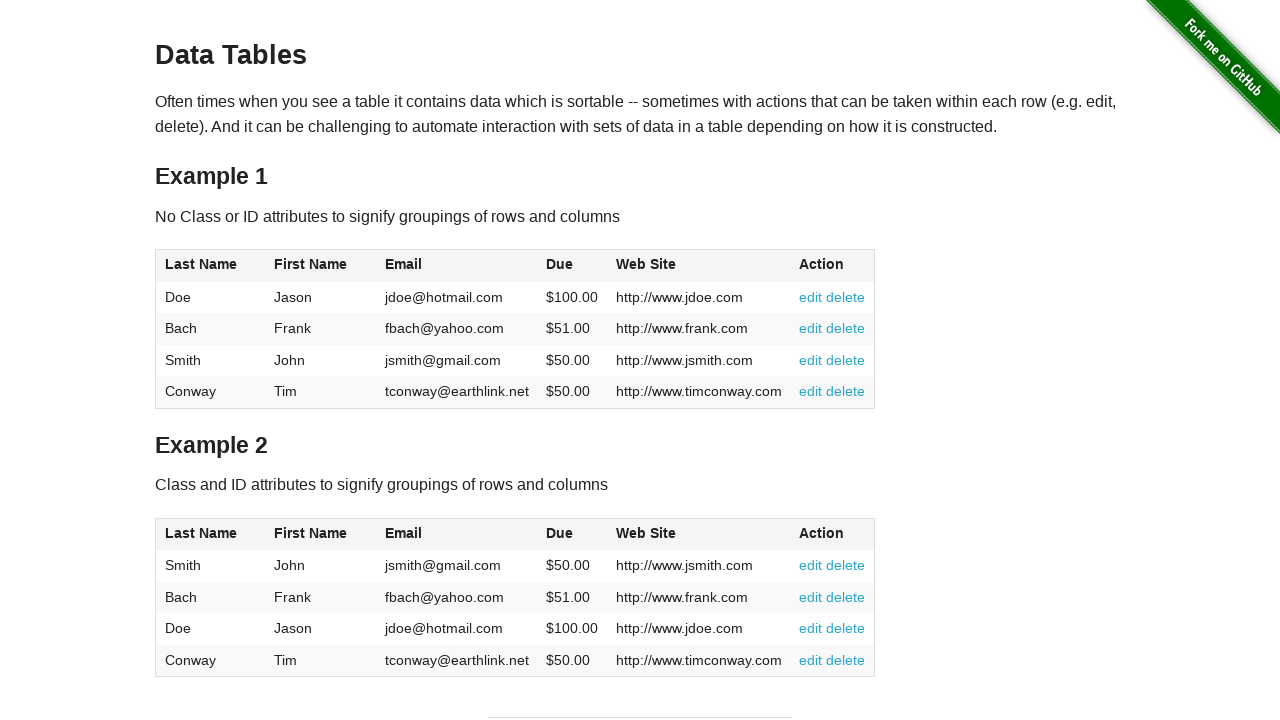

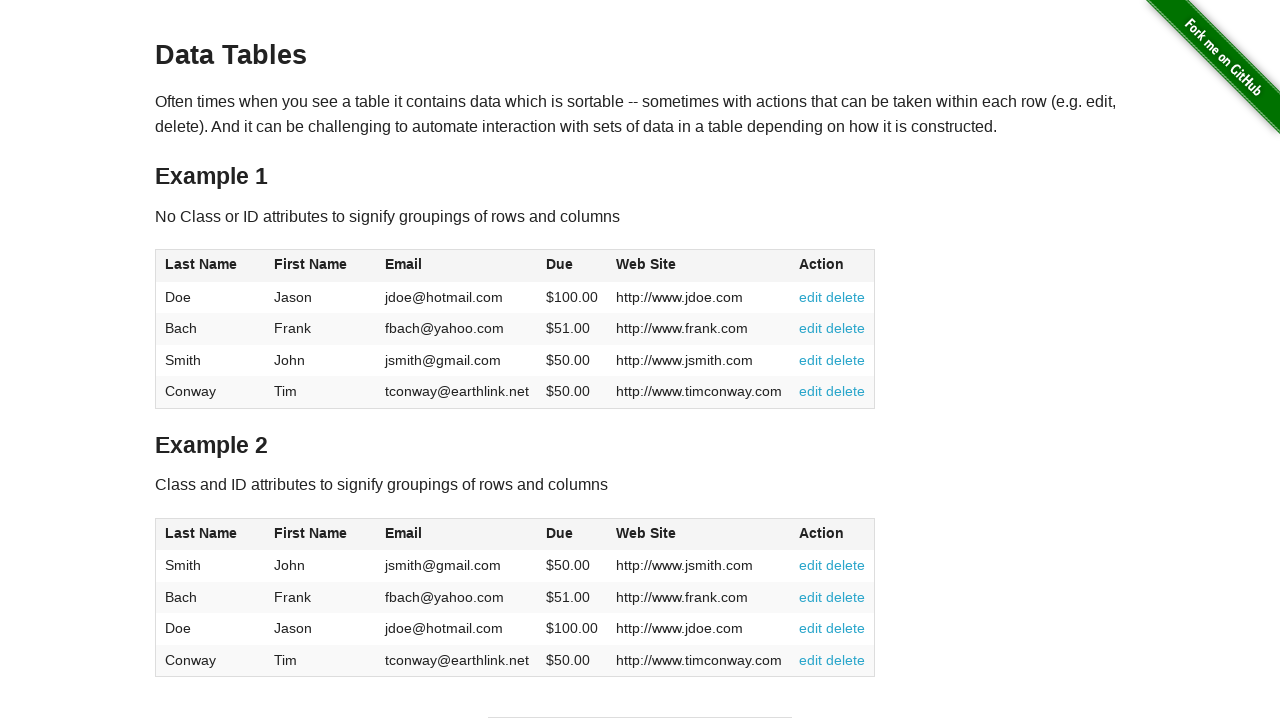